Opens a browser and navigates to a Teachable practice page, then maximizes the window to verify basic browser automation setup.

Starting URL: https://letskodeit.teachable.com/p/practice

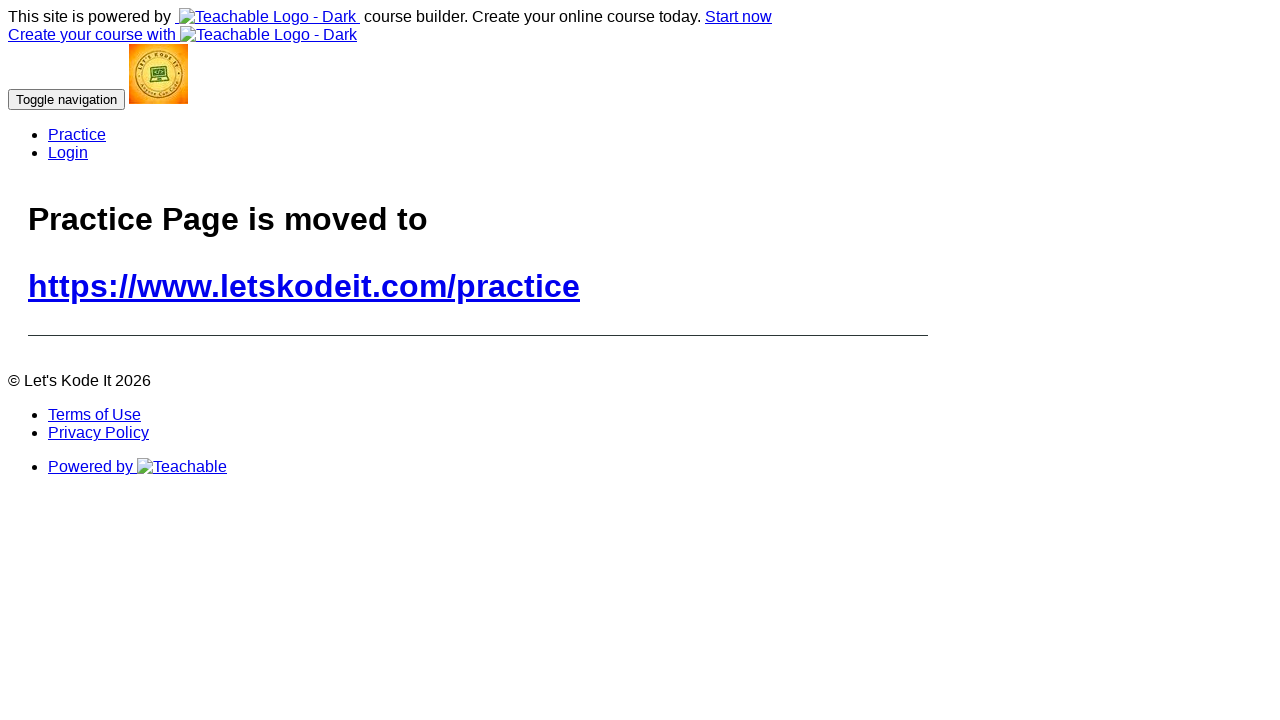

Set viewport size to 1920x1080
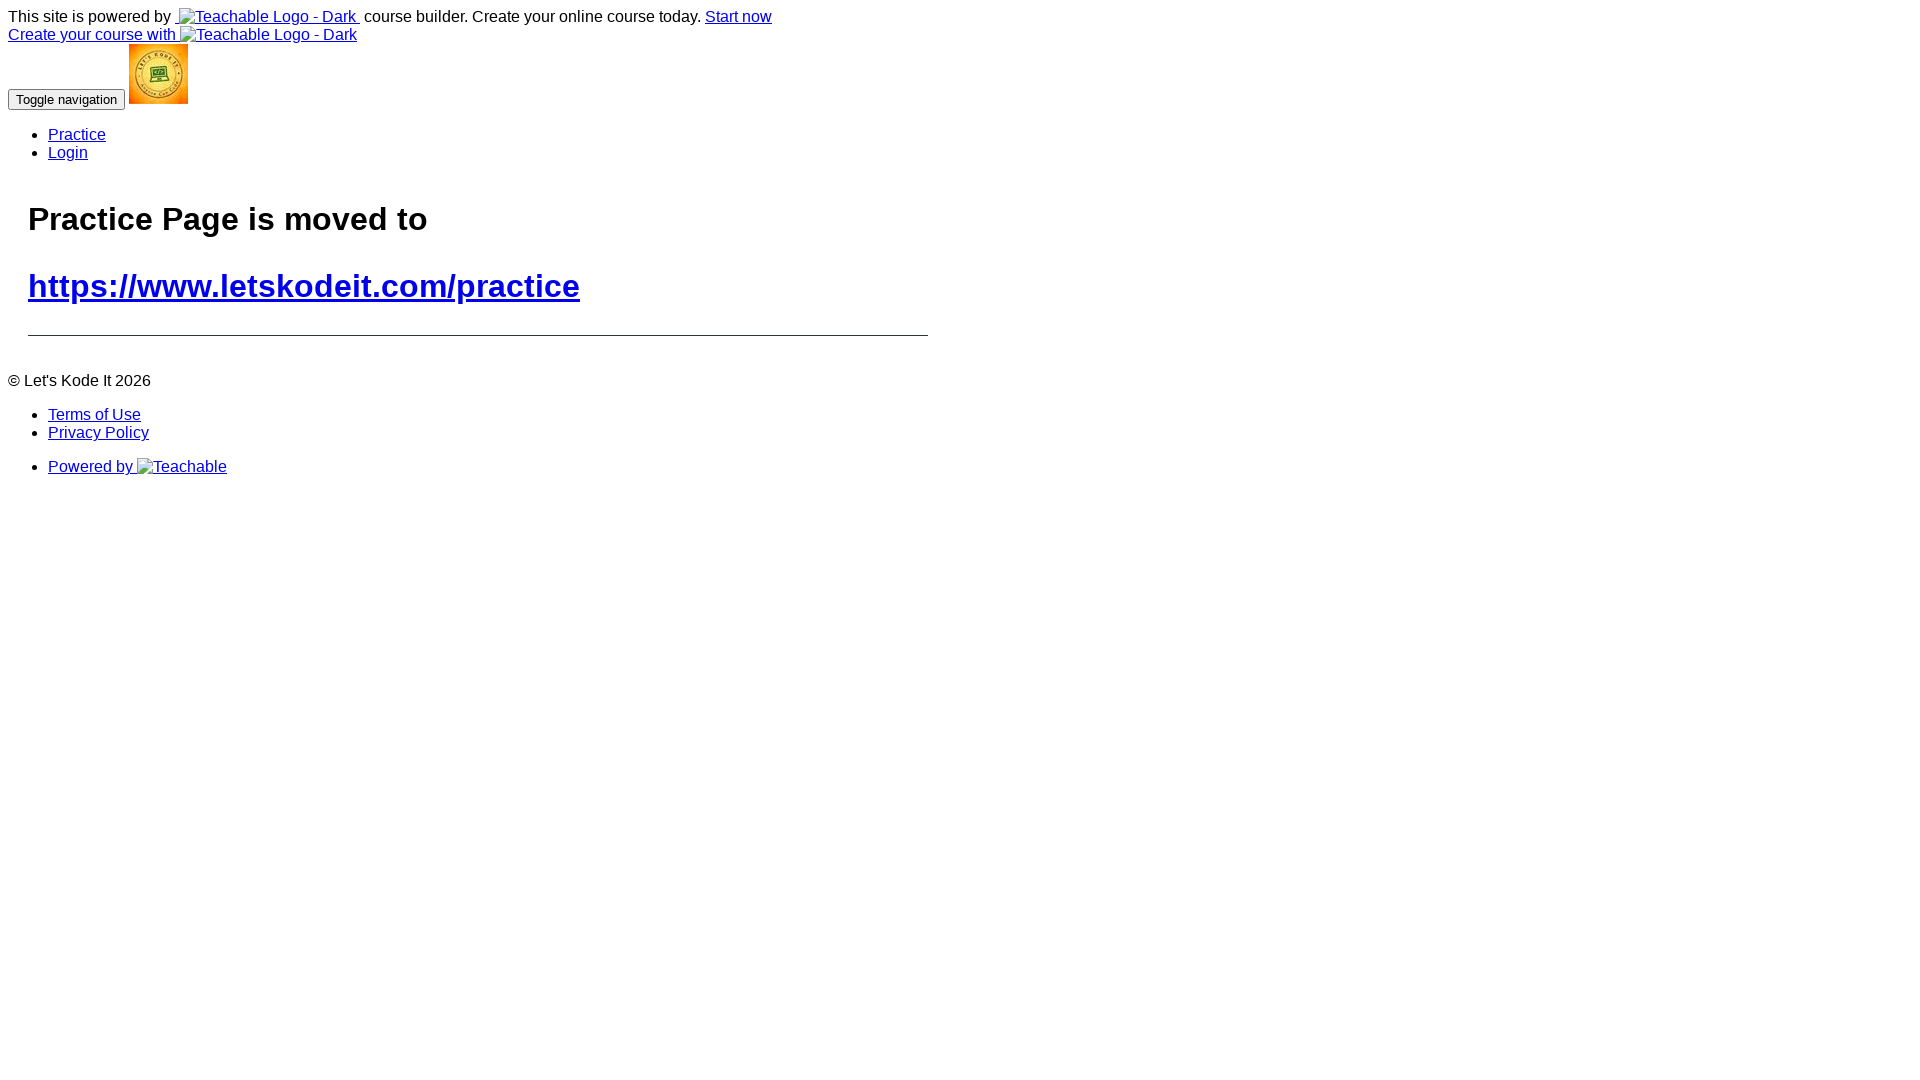

Page fully loaded - domcontentloaded state reached
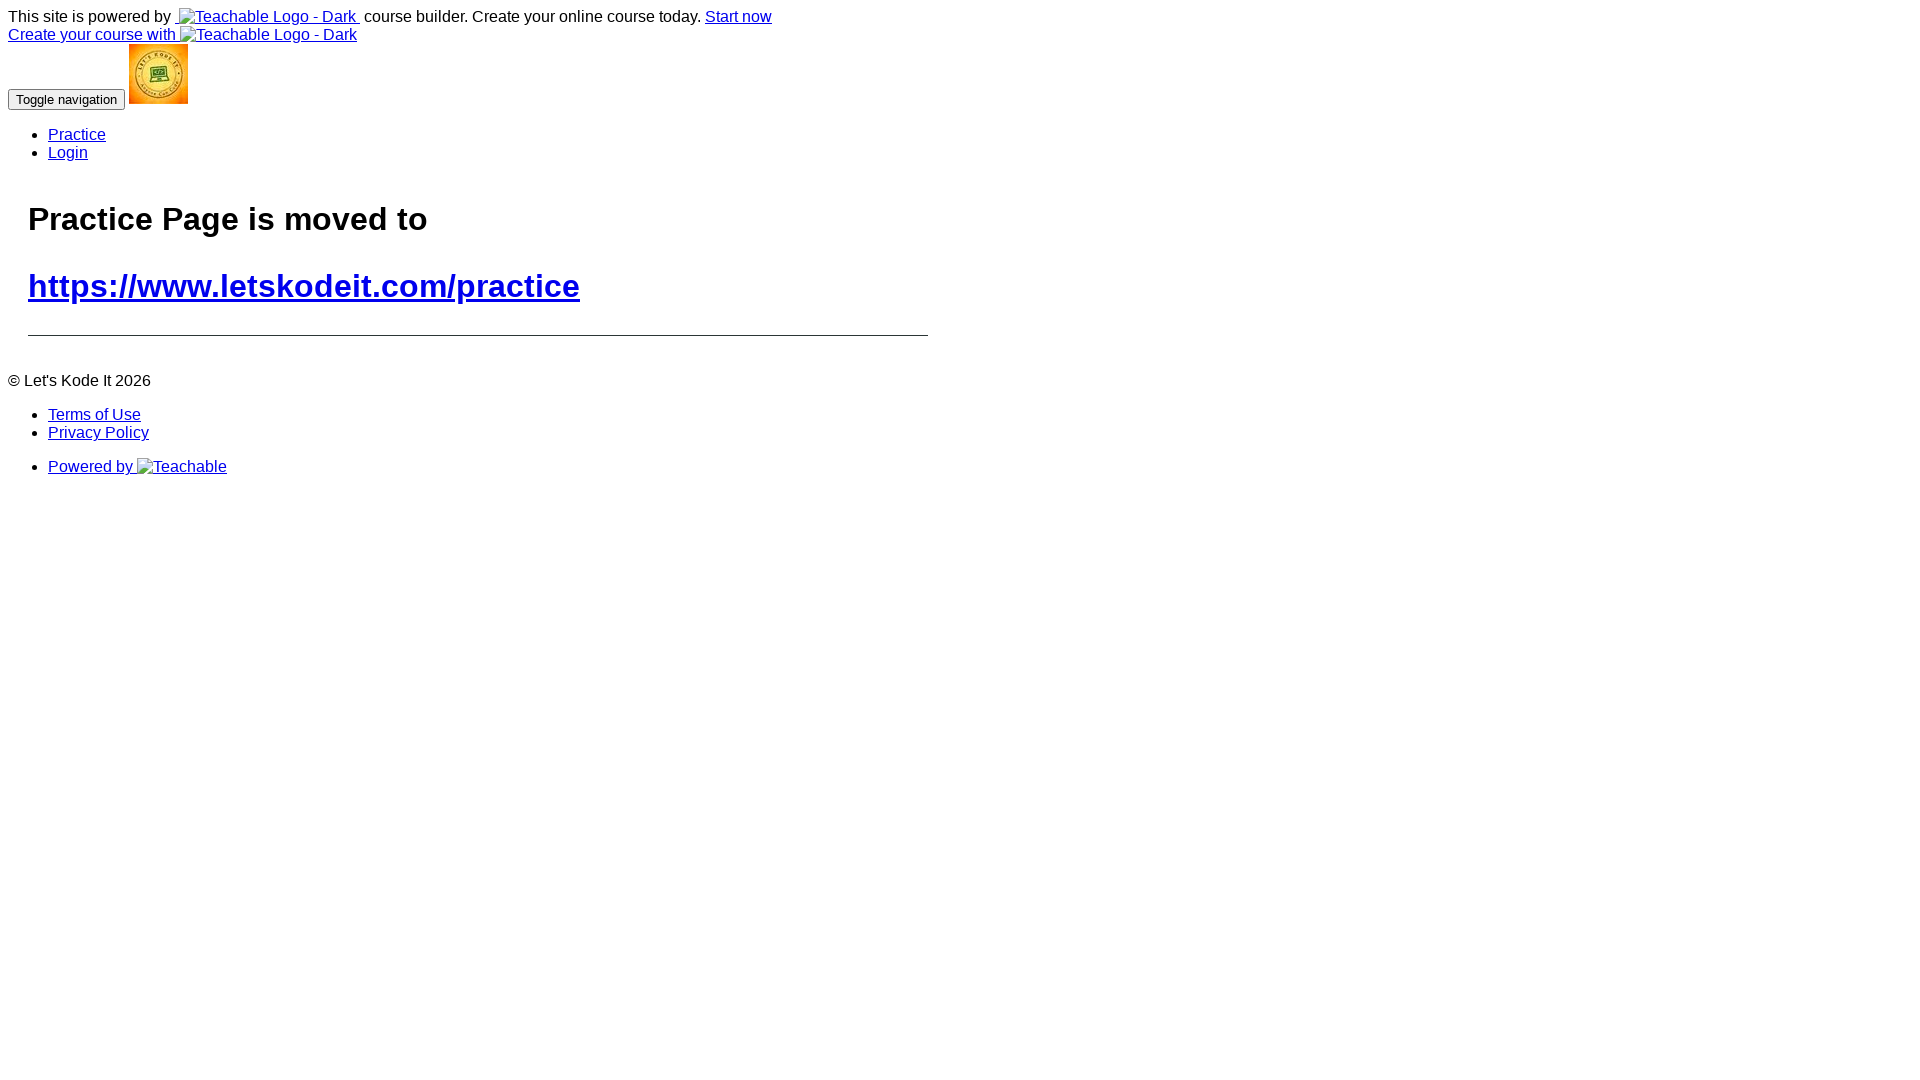

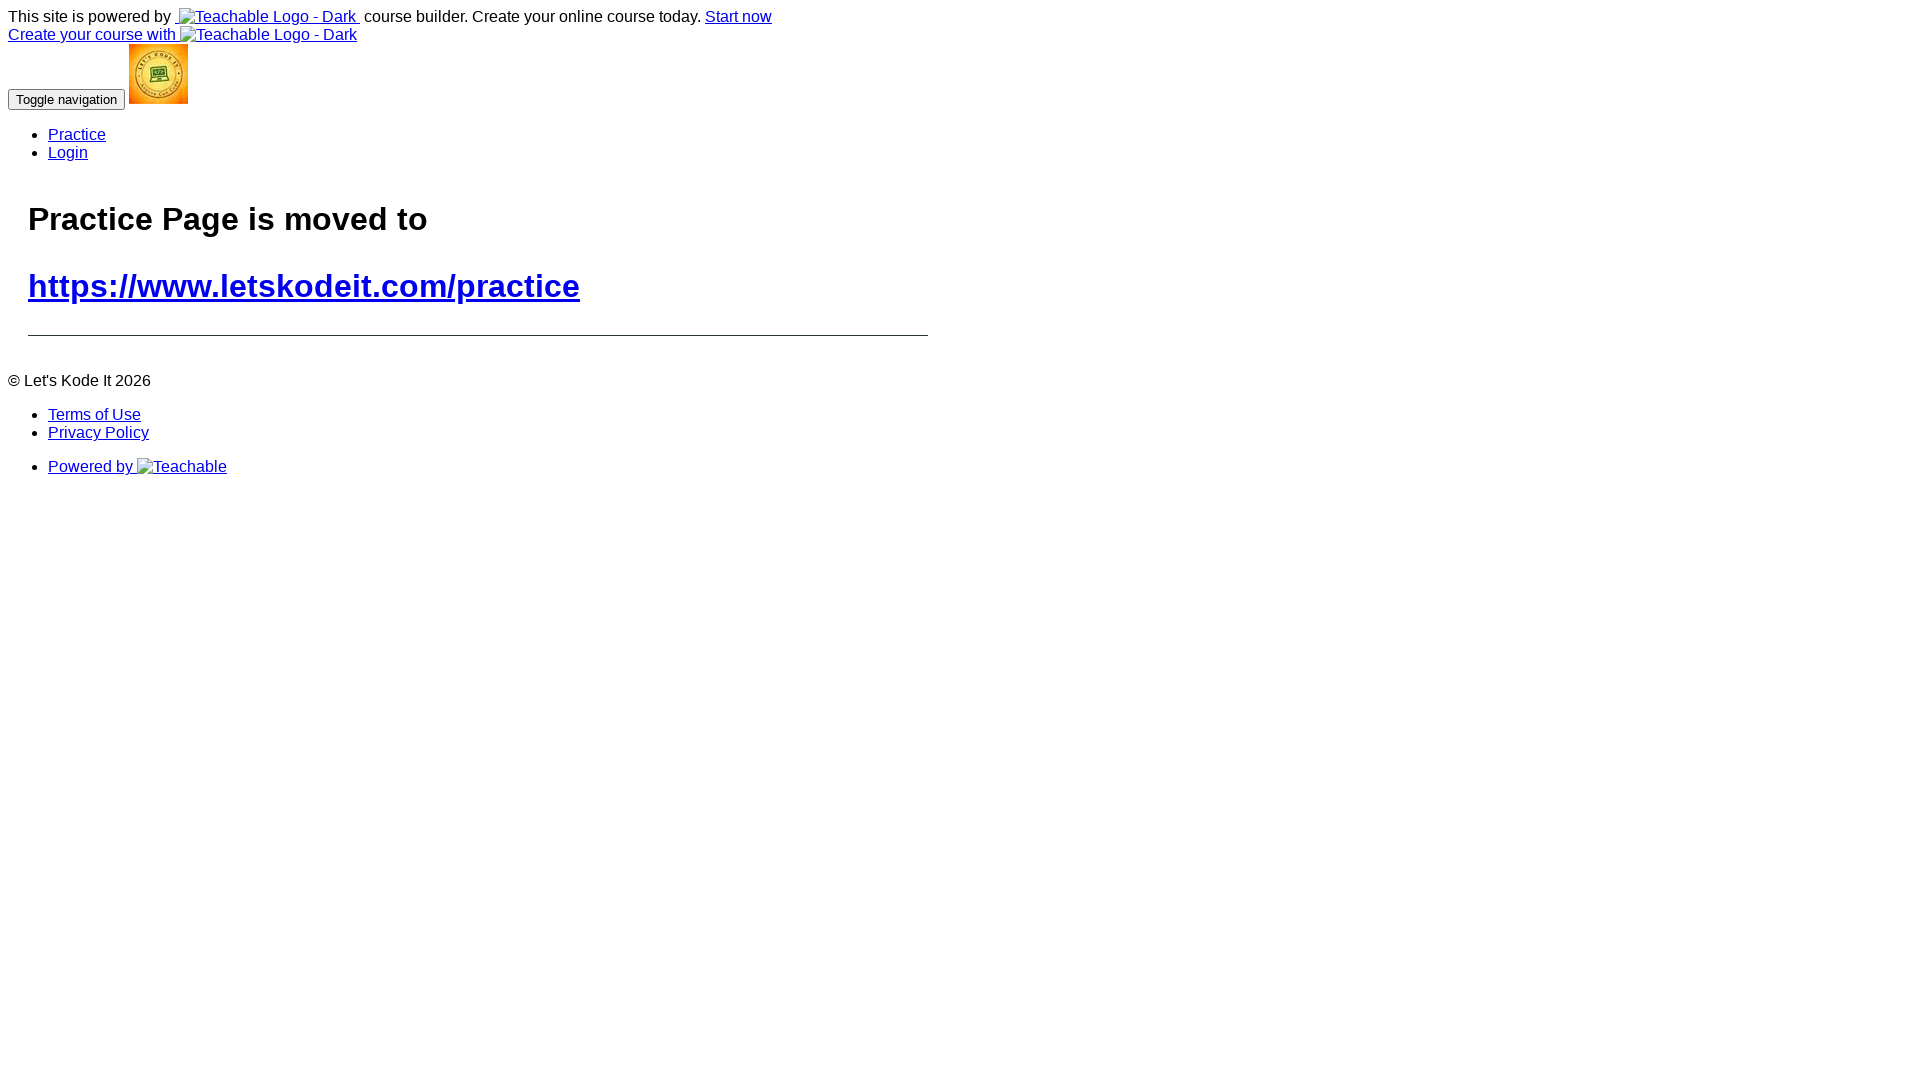